Solves a math problem by reading two numbers, calculating their sum, and selecting the result from a dropdown menu

Starting URL: http://suninjuly.github.io/selects1.html

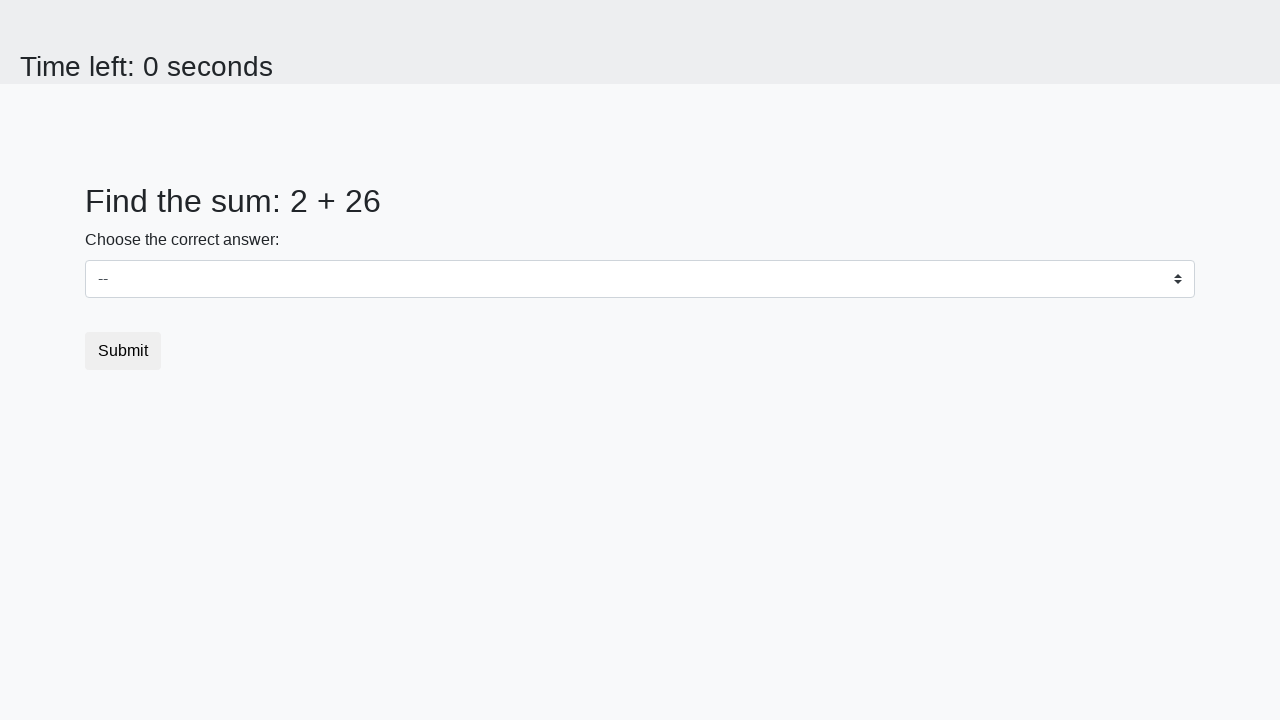

Read first number from #num1 element
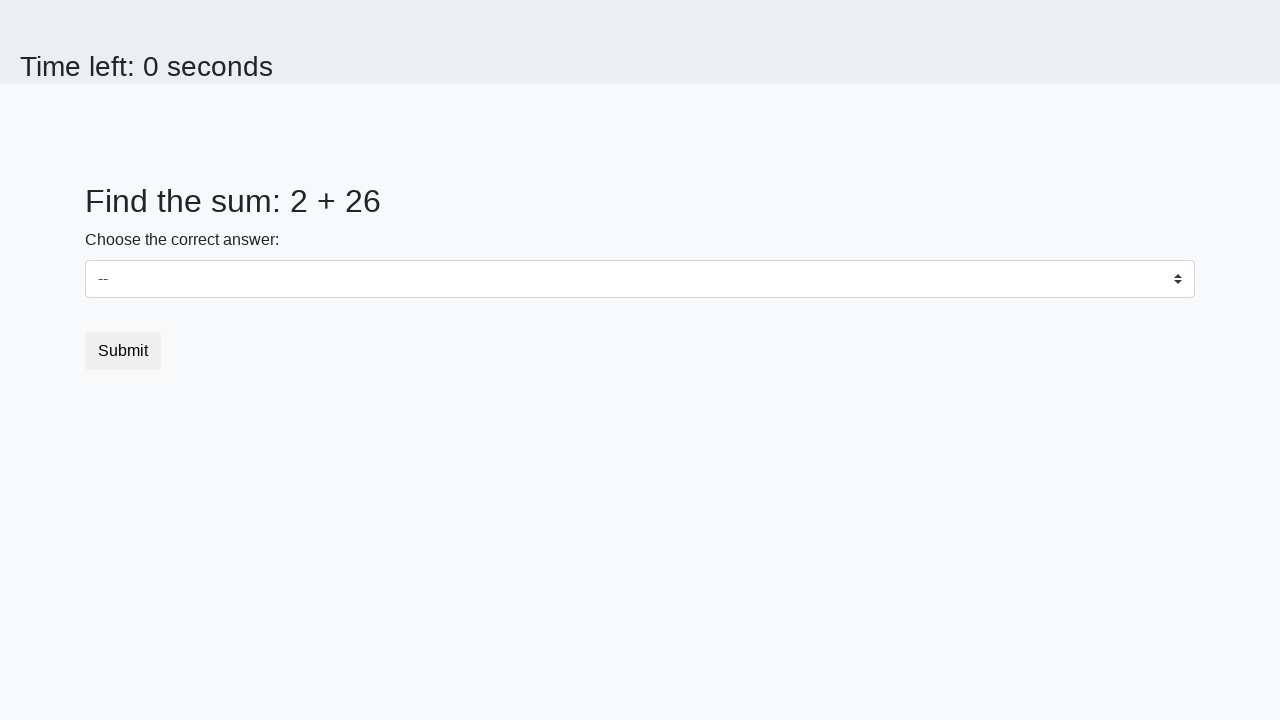

Read second number from #num2 element
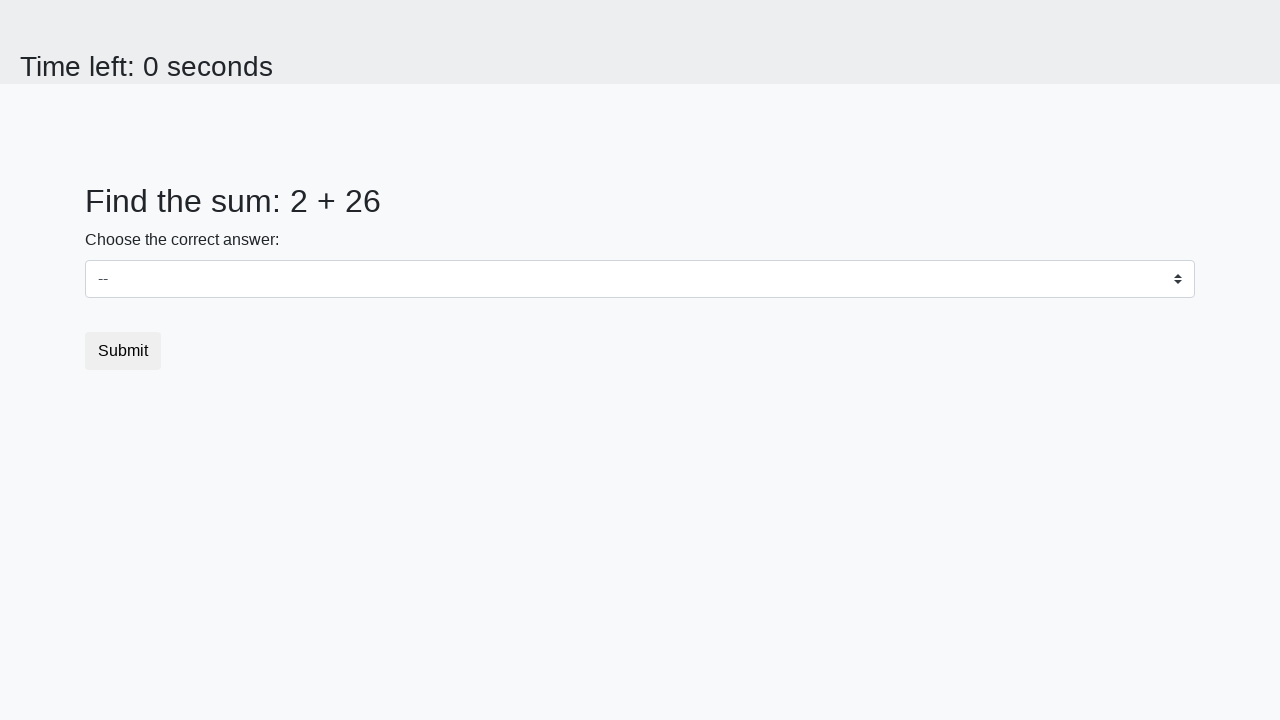

Calculated sum of 2 + 26 = 28
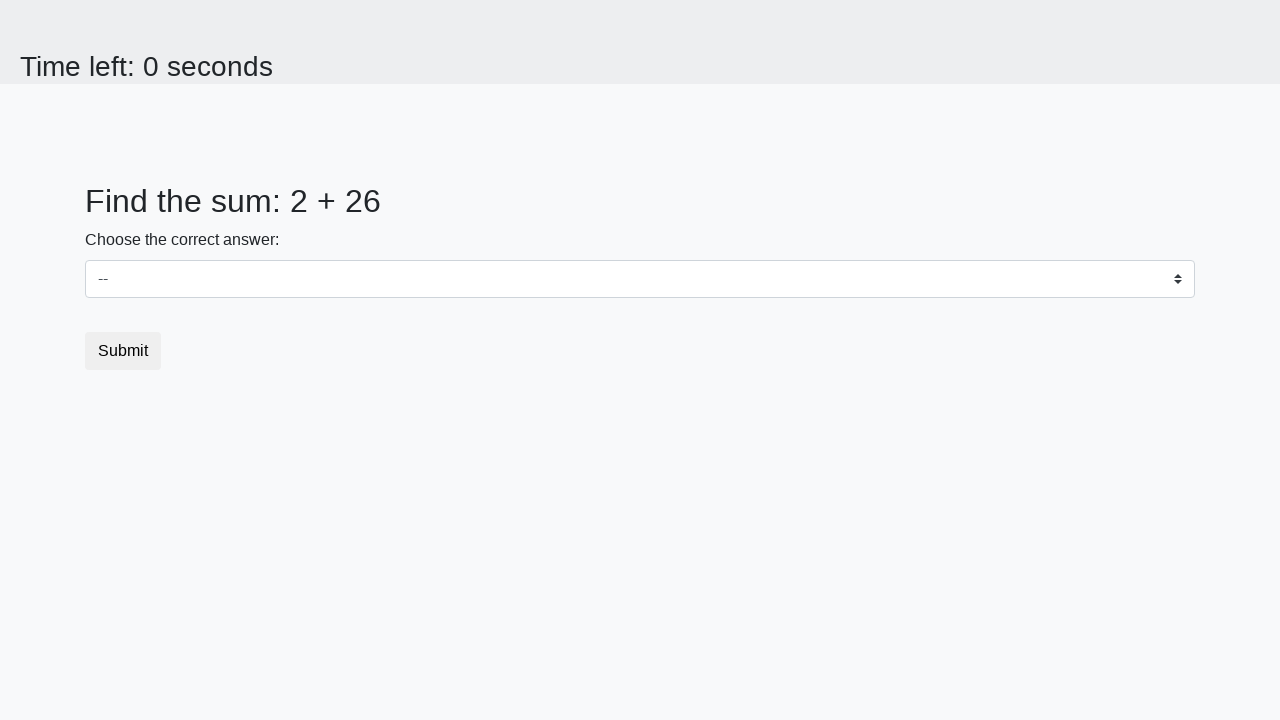

Selected result '28' from dropdown menu on select
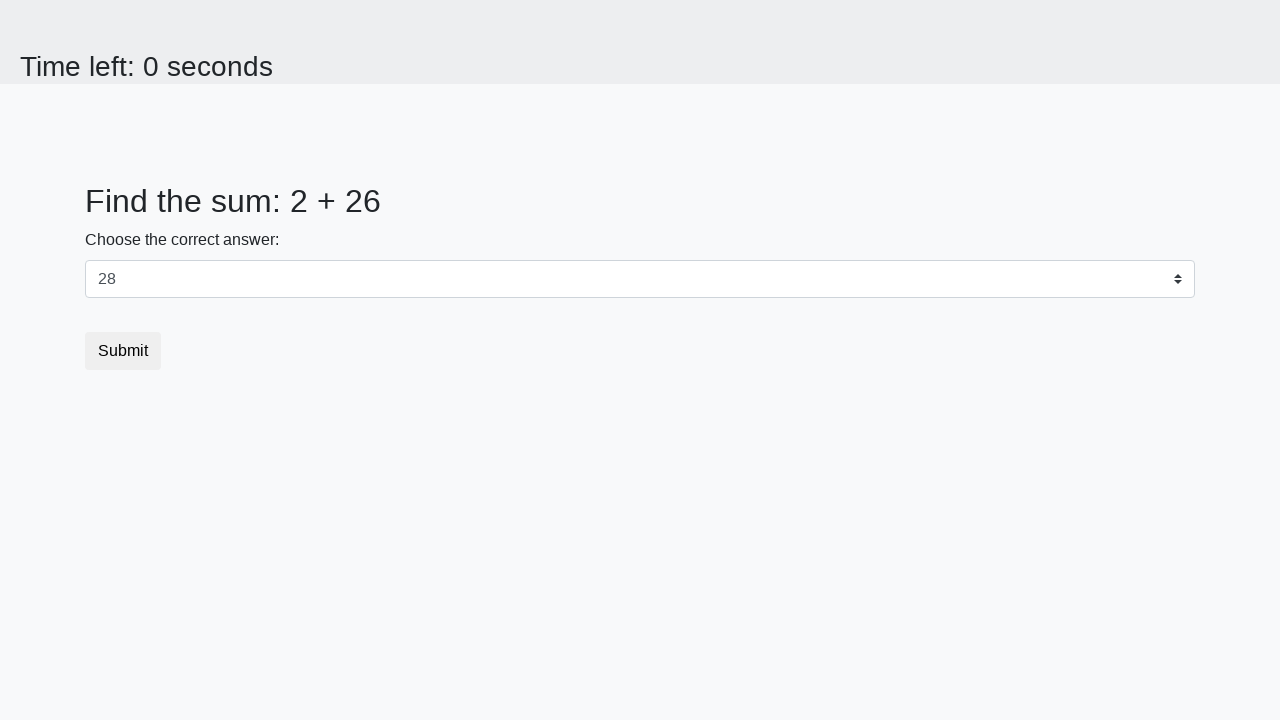

Clicked submit button at (123, 351) on .btn.btn-default
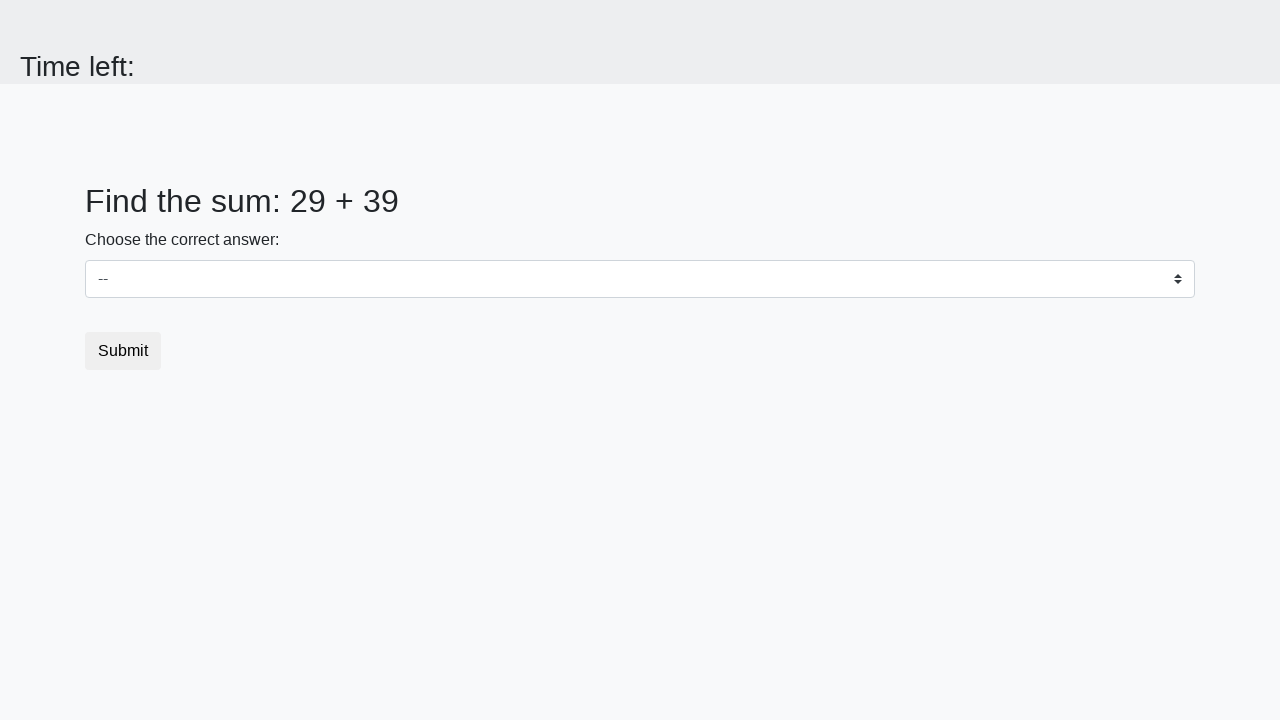

Waited 2 seconds for action to complete
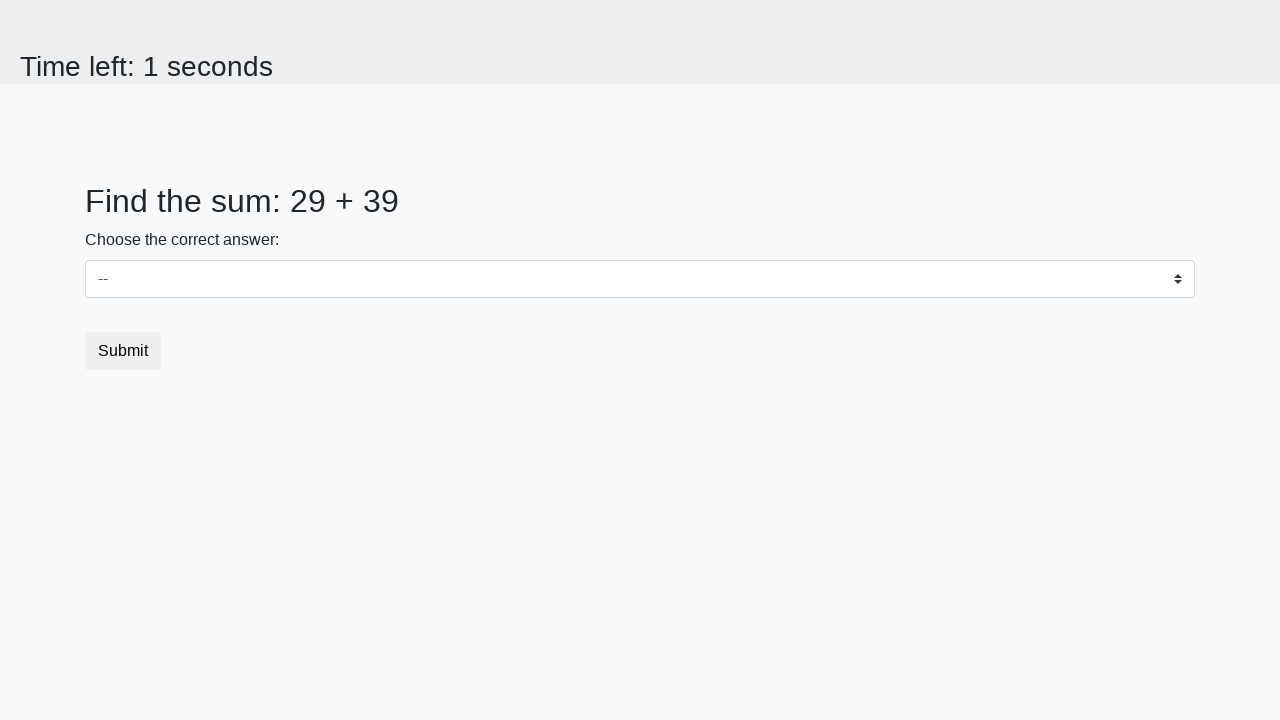

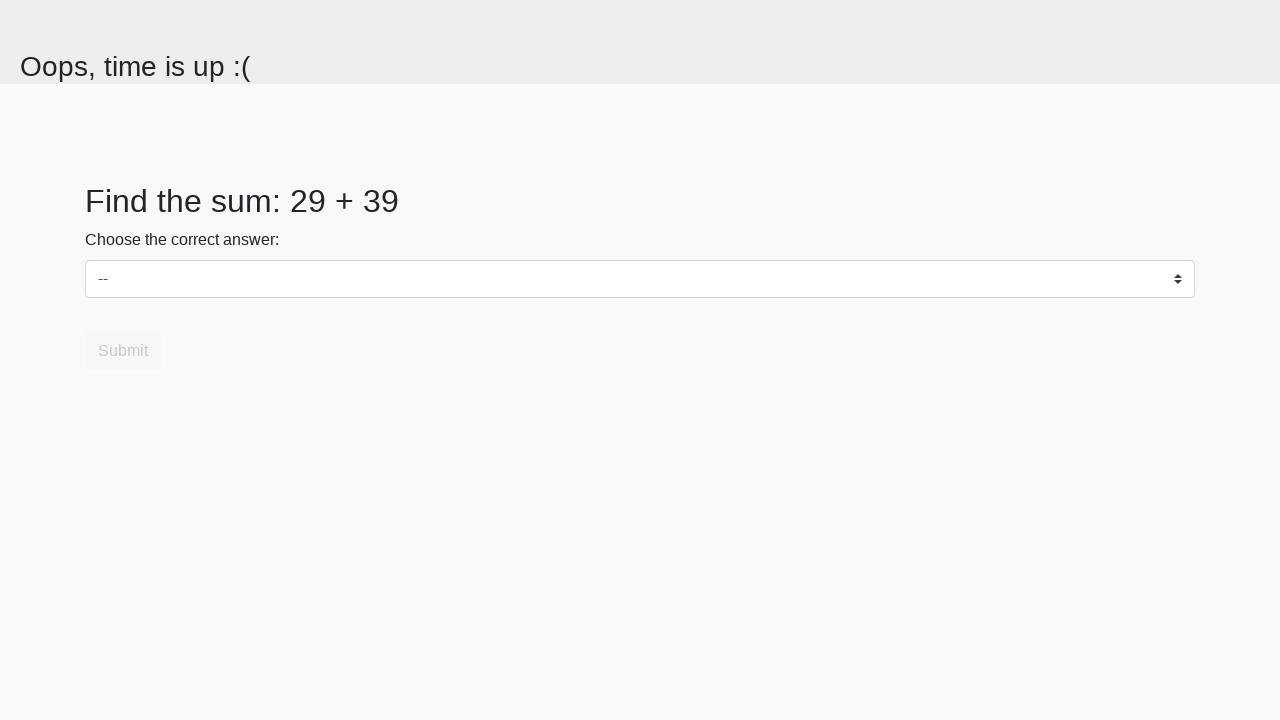